Tests marking all todo items as completed using the toggle all checkbox

Starting URL: https://demo.playwright.dev/todomvc

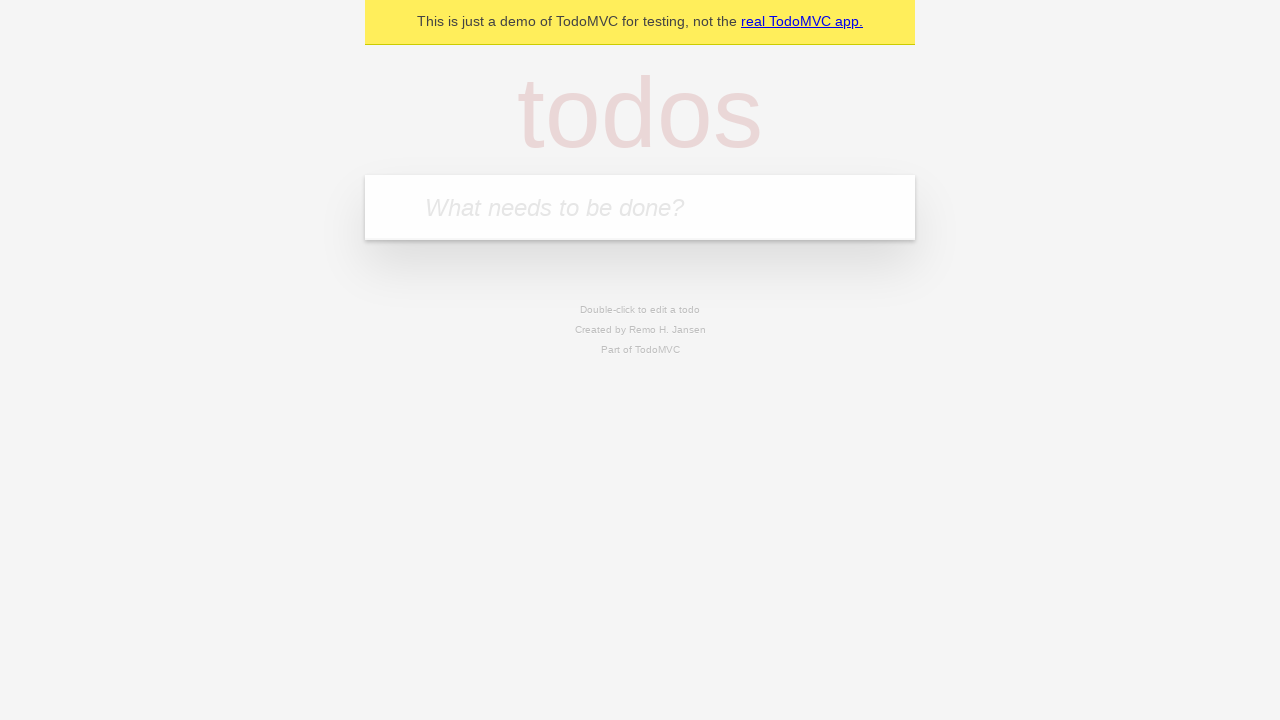

Filled todo input with 'buy some cheese' on internal:attr=[placeholder="What needs to be done?"i]
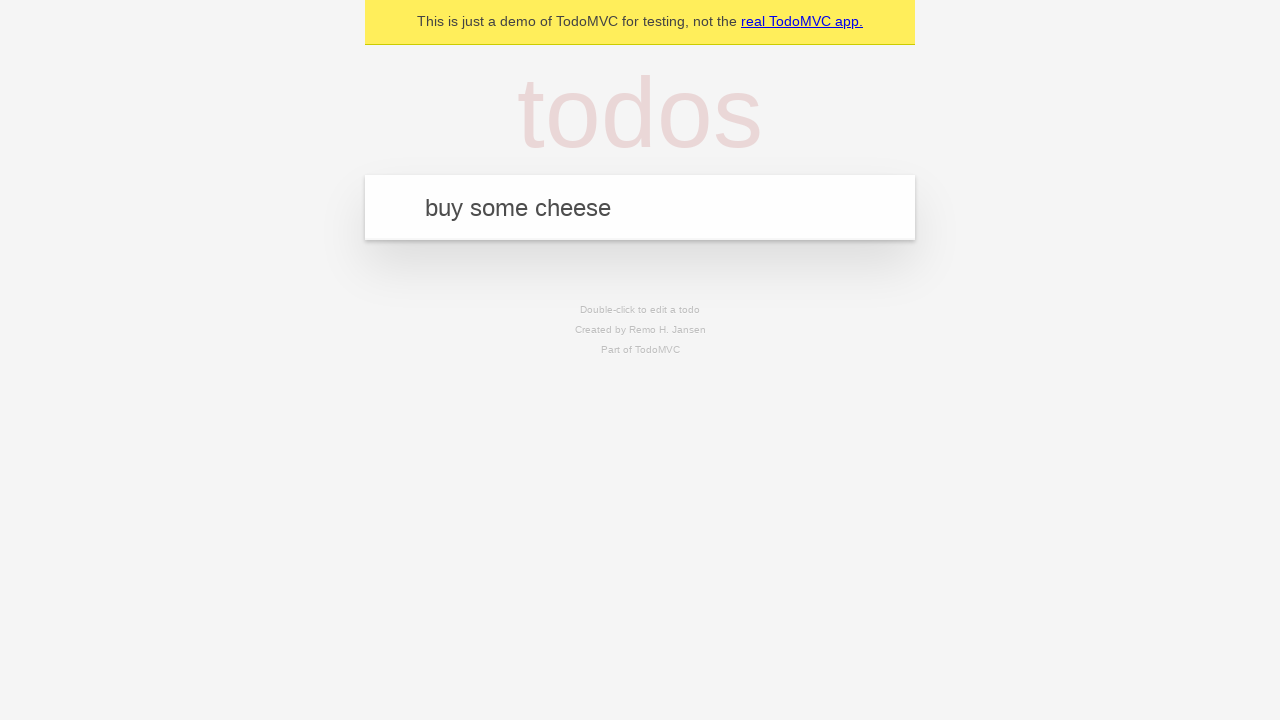

Pressed Enter to create first todo item on internal:attr=[placeholder="What needs to be done?"i]
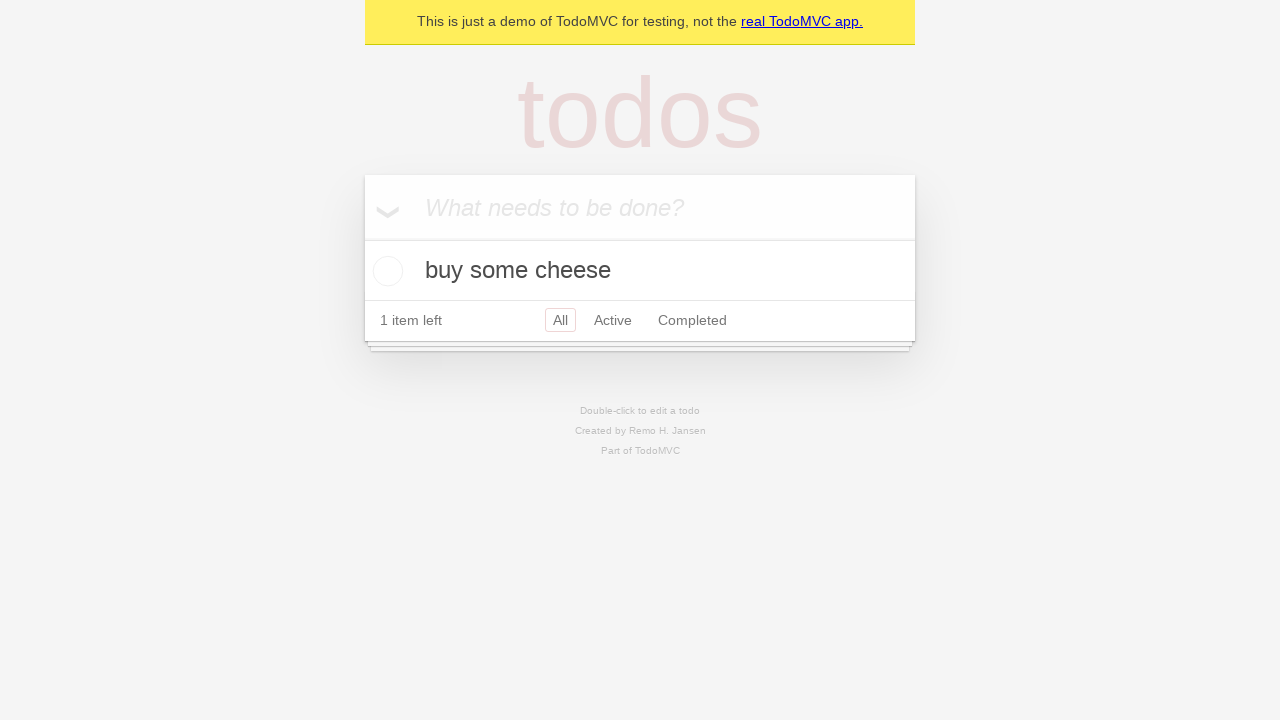

Filled todo input with 'feed the cat' on internal:attr=[placeholder="What needs to be done?"i]
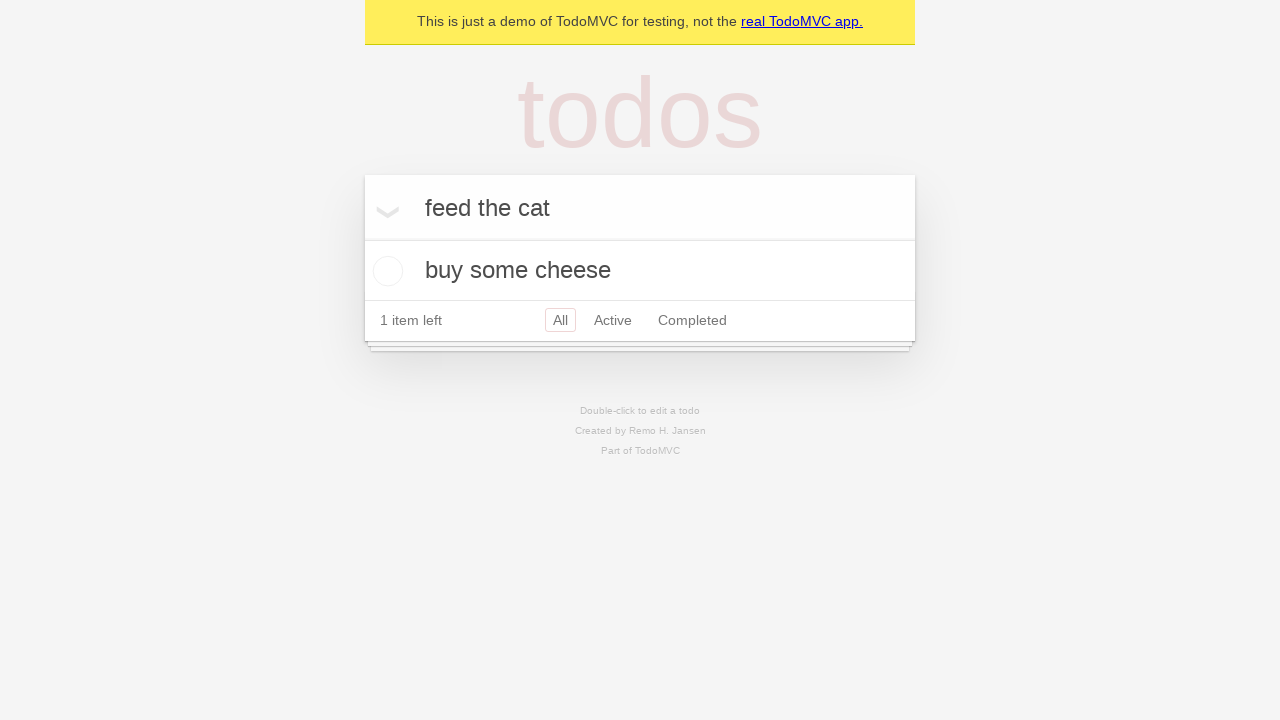

Pressed Enter to create second todo item on internal:attr=[placeholder="What needs to be done?"i]
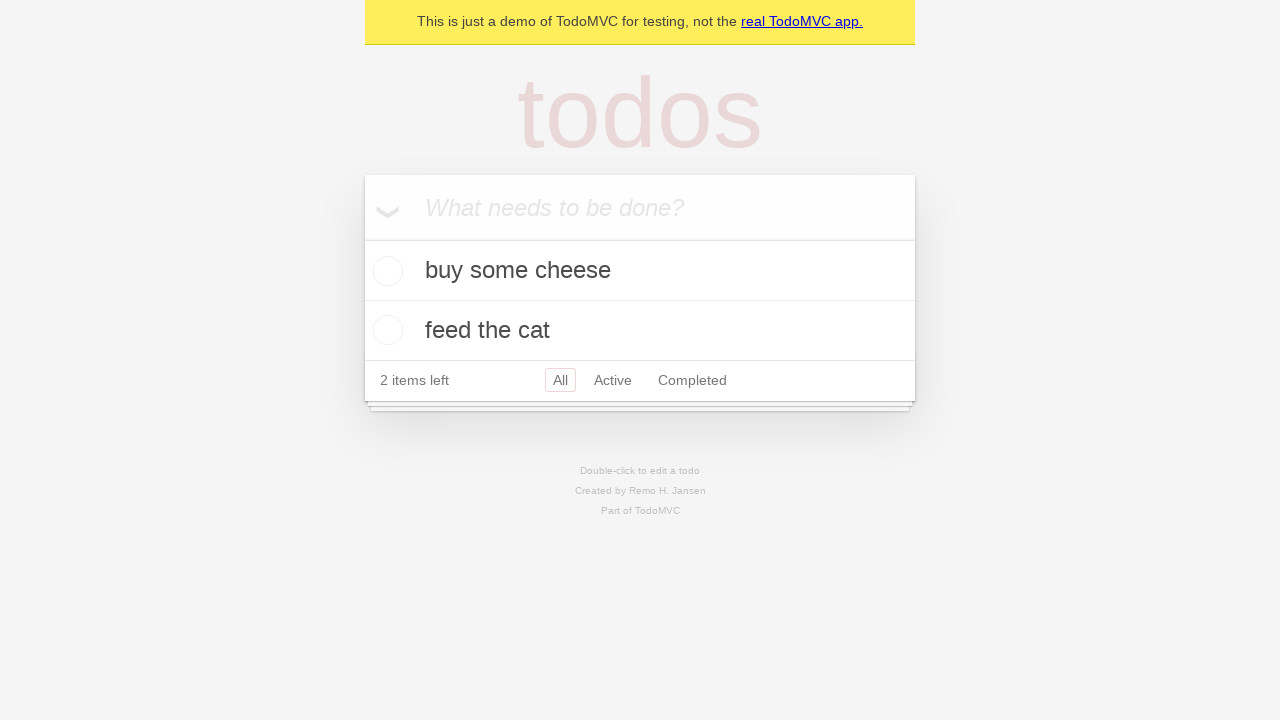

Filled todo input with 'book a doctors appointment' on internal:attr=[placeholder="What needs to be done?"i]
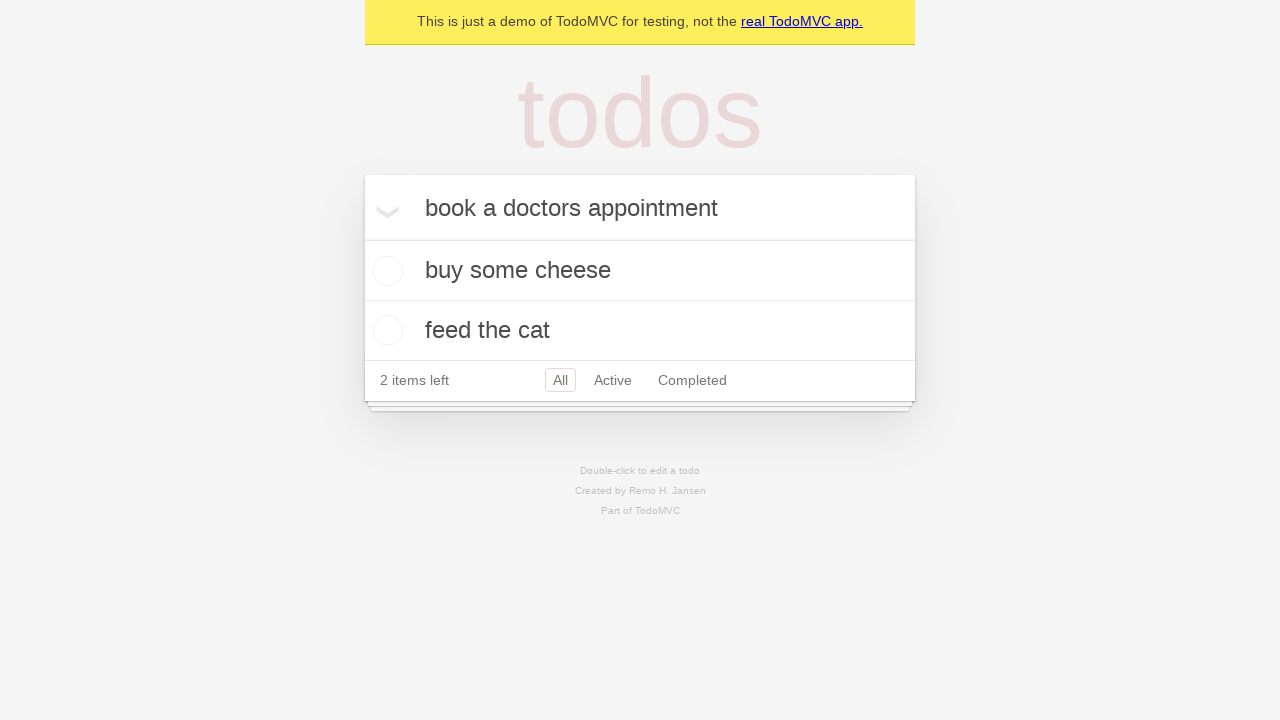

Pressed Enter to create third todo item on internal:attr=[placeholder="What needs to be done?"i]
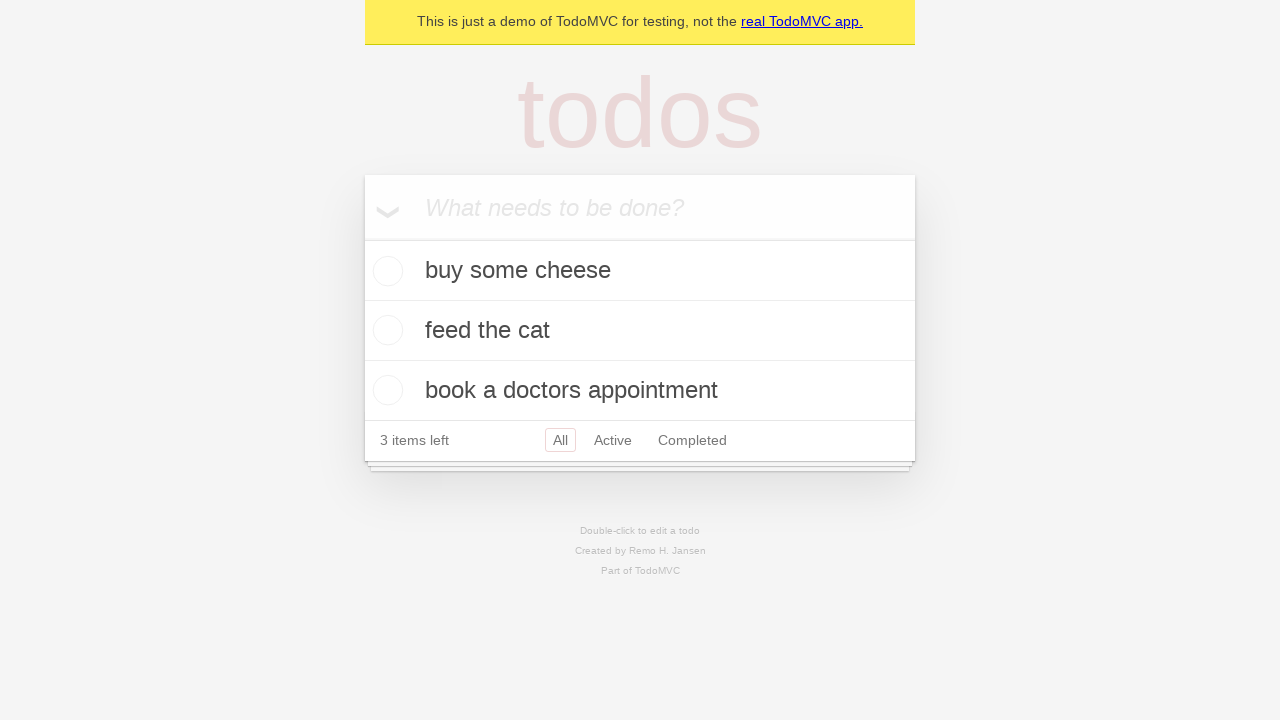

Clicked 'Mark all as complete' checkbox at (362, 238) on internal:label="Mark all as complete"i
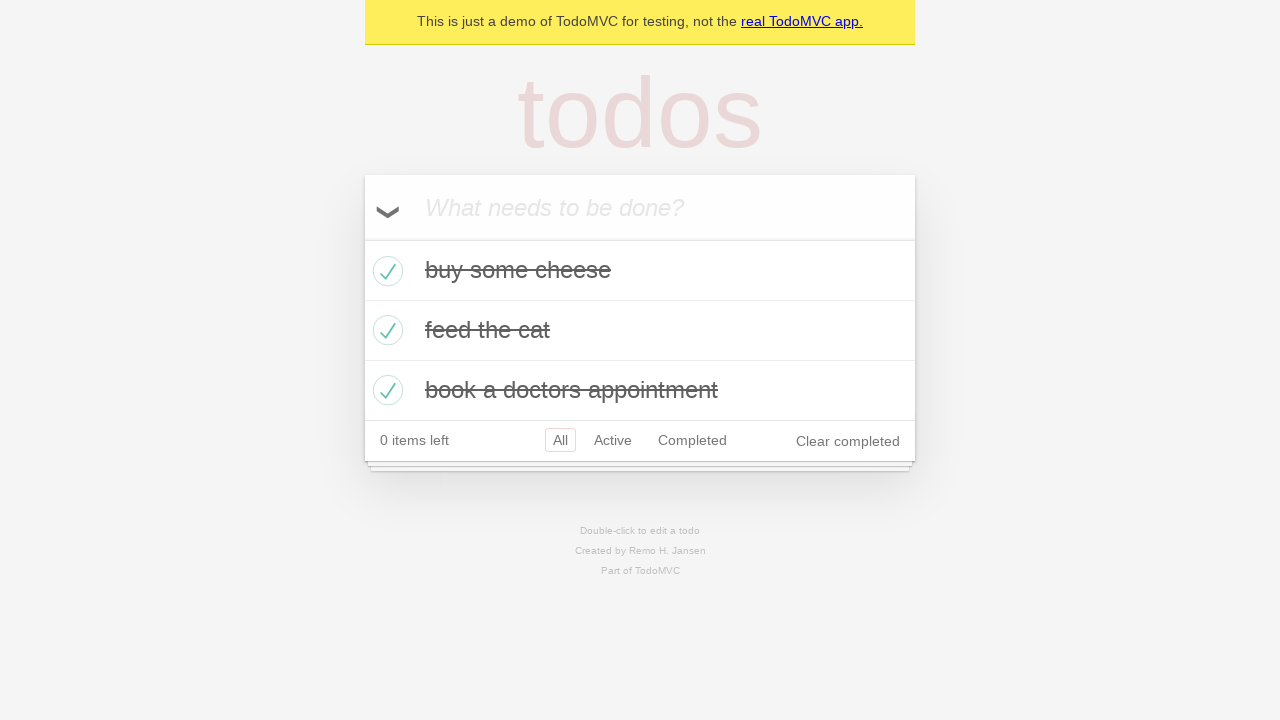

Verified all todo items are marked as completed
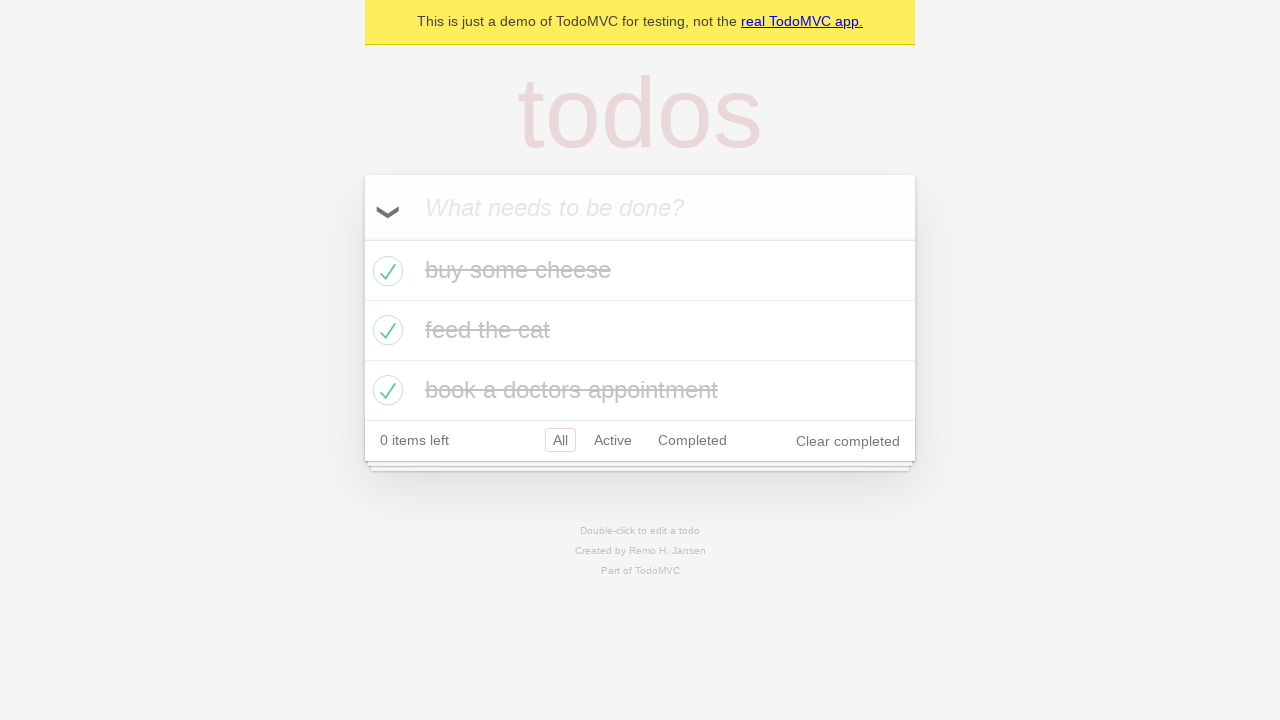

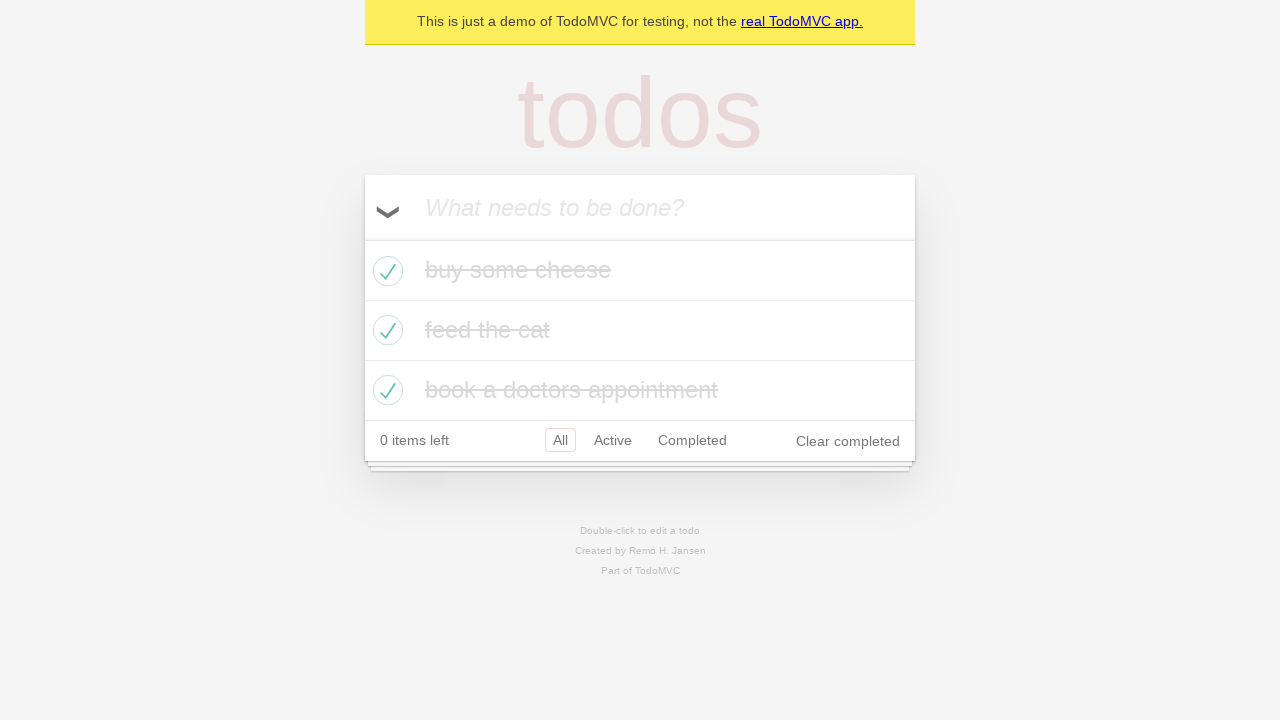